Tests a math challenge page by reading an input value, calculating the answer using a logarithmic formula, filling in the result, checking required checkboxes, and submitting the form.

Starting URL: https://suninjuly.github.io/math.html

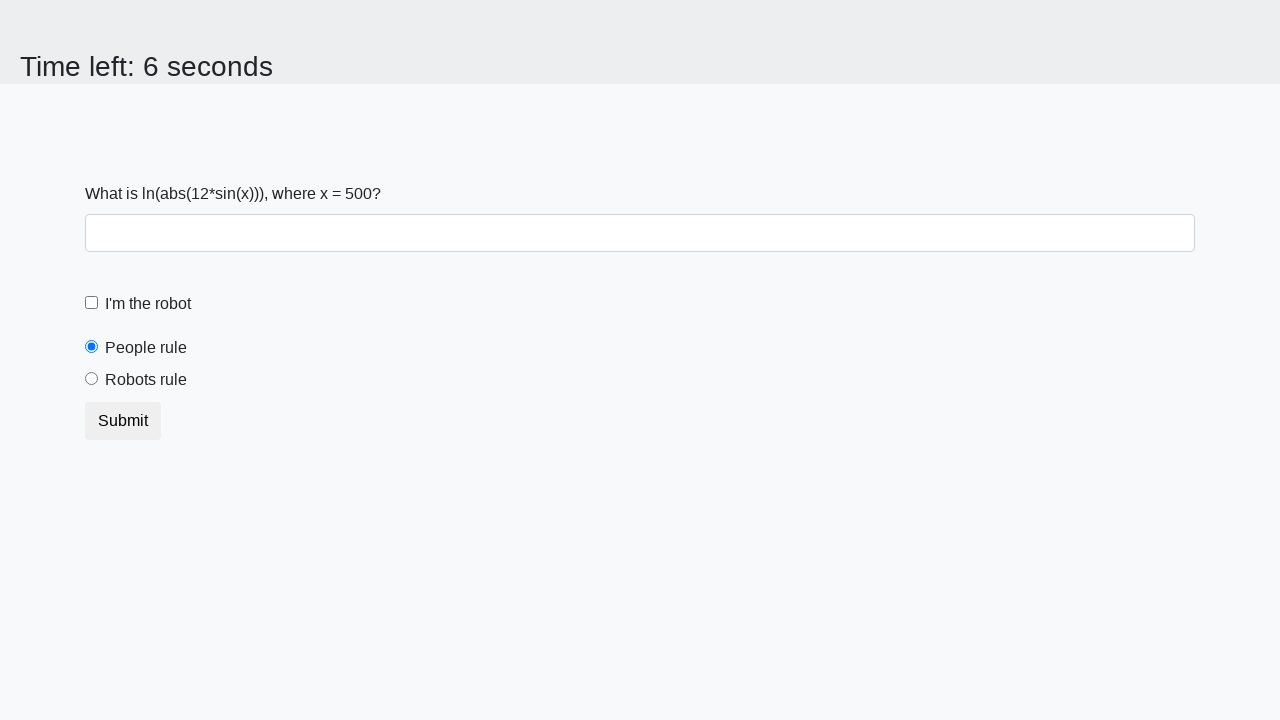

Located the input value element
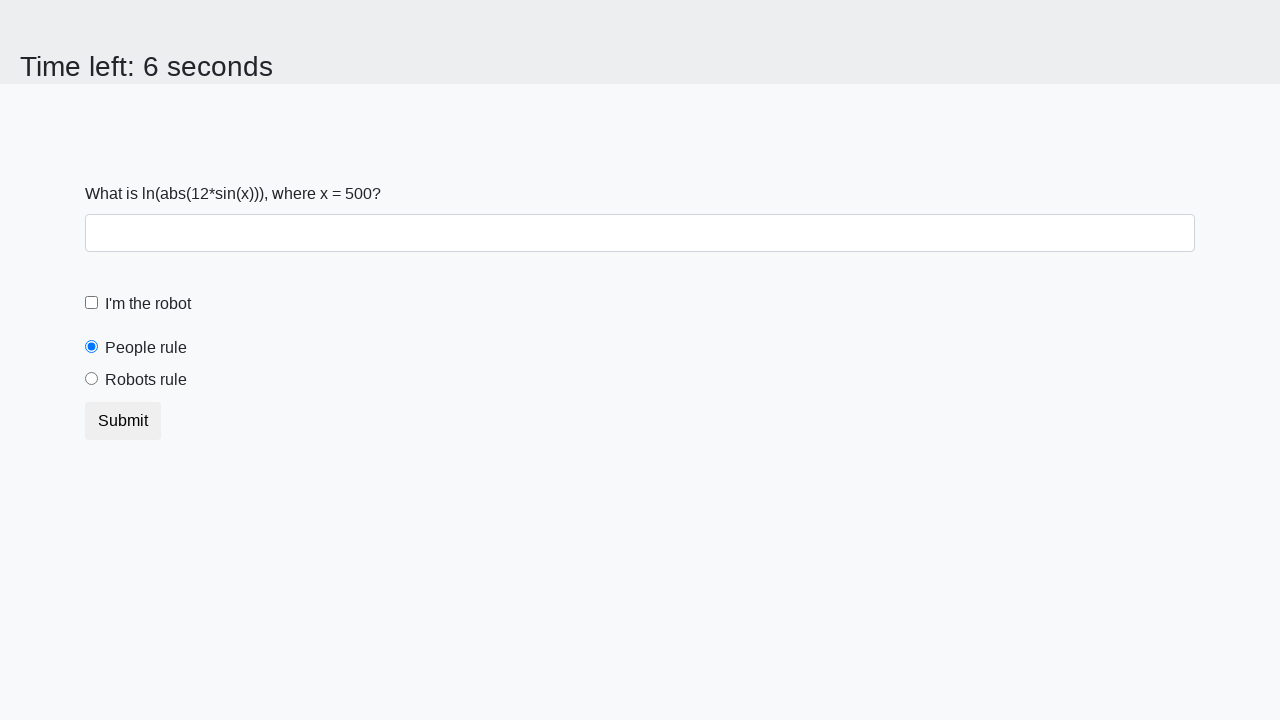

Read x value from page: 500
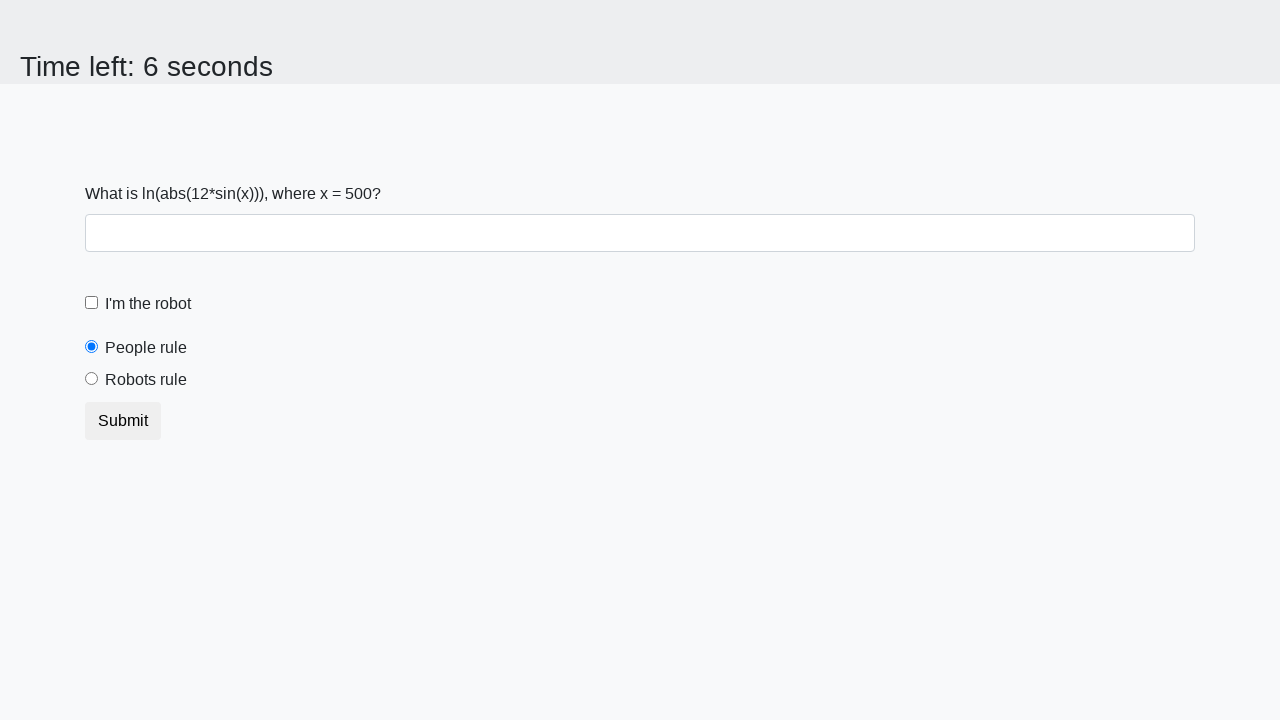

Calculated answer using logarithmic formula: 1.7251319523453907
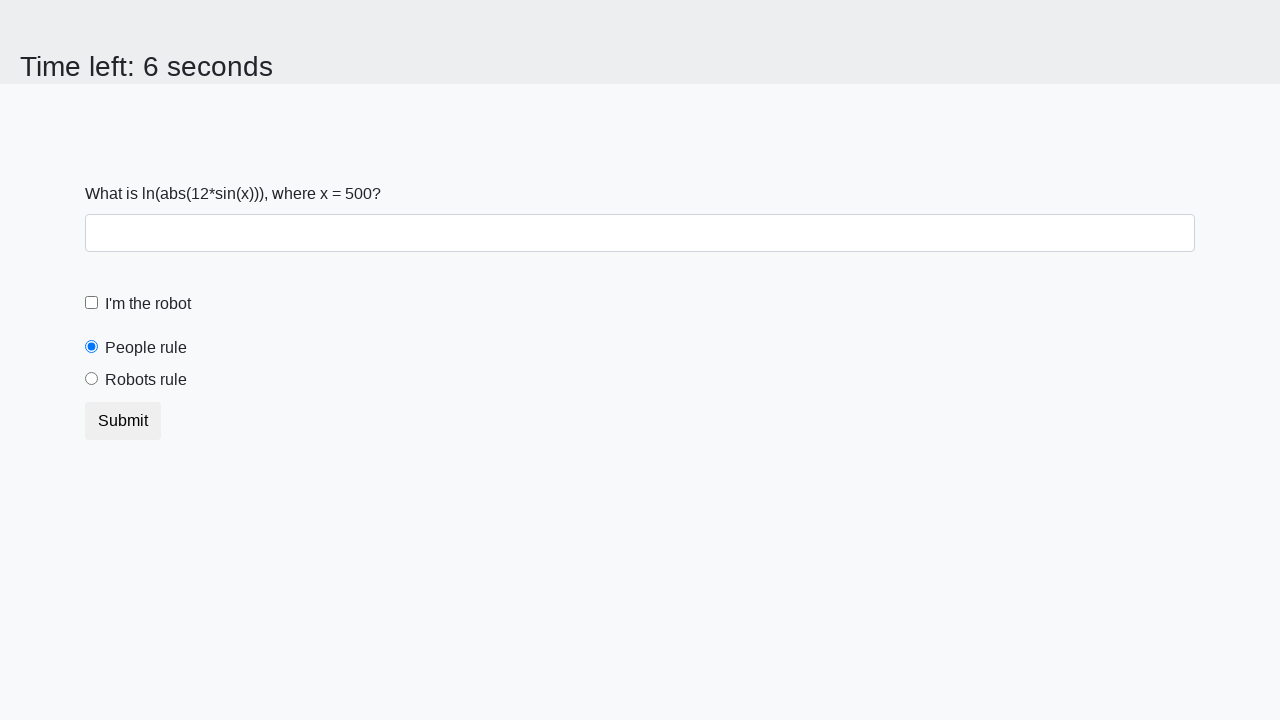

Filled answer field with calculated value: 1.7251319523453907 on #answer
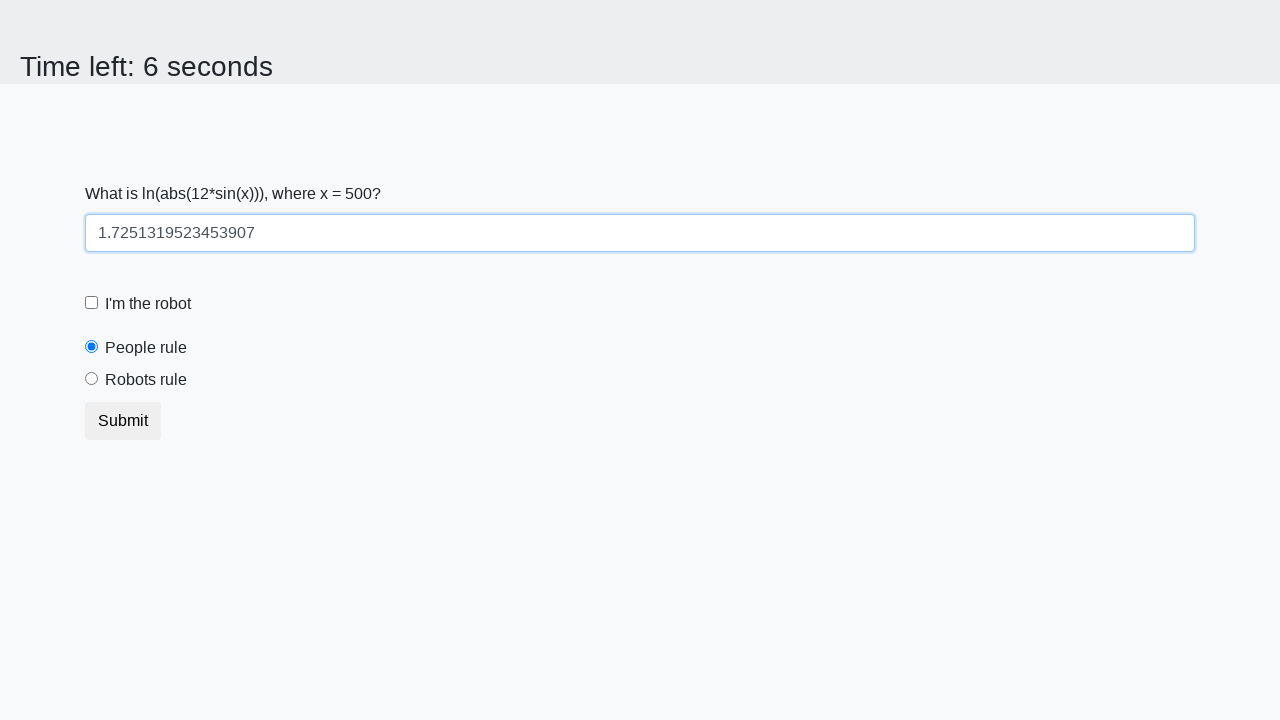

Checked the robot checkbox at (148, 304) on label[for='robotCheckbox']
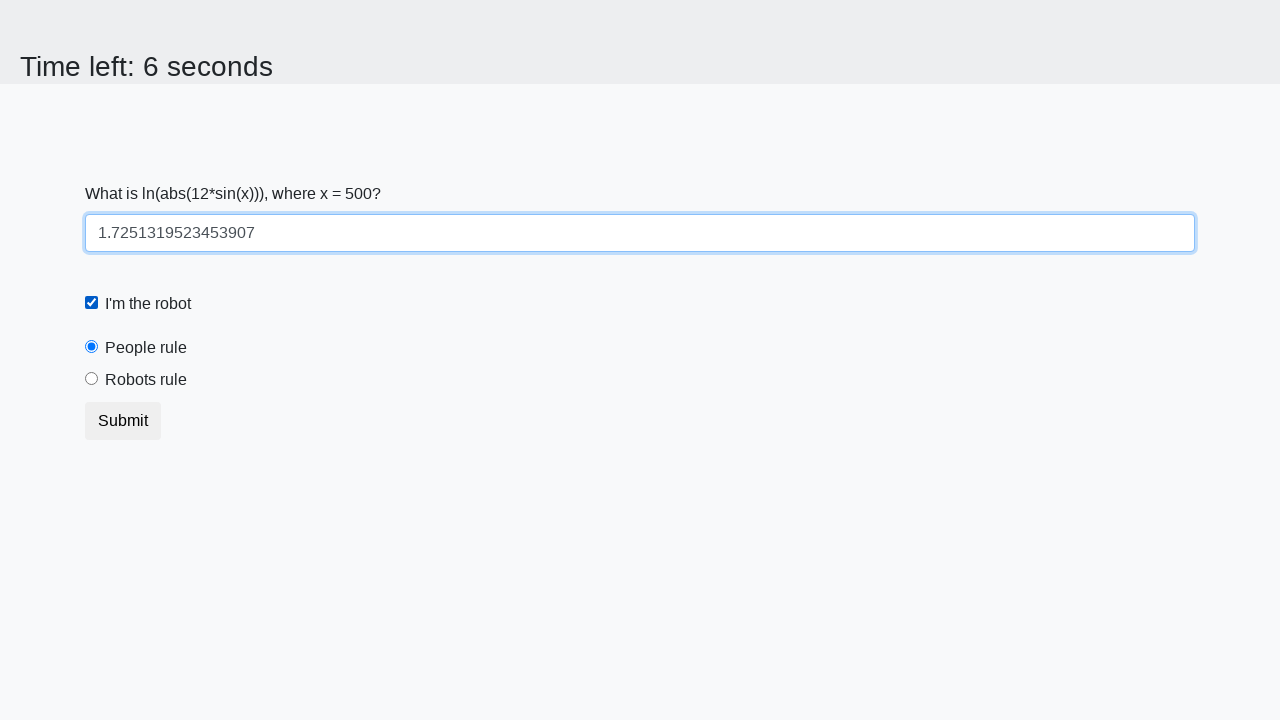

Selected the 'robots rule' radio button at (146, 380) on label[for='robotsRule']
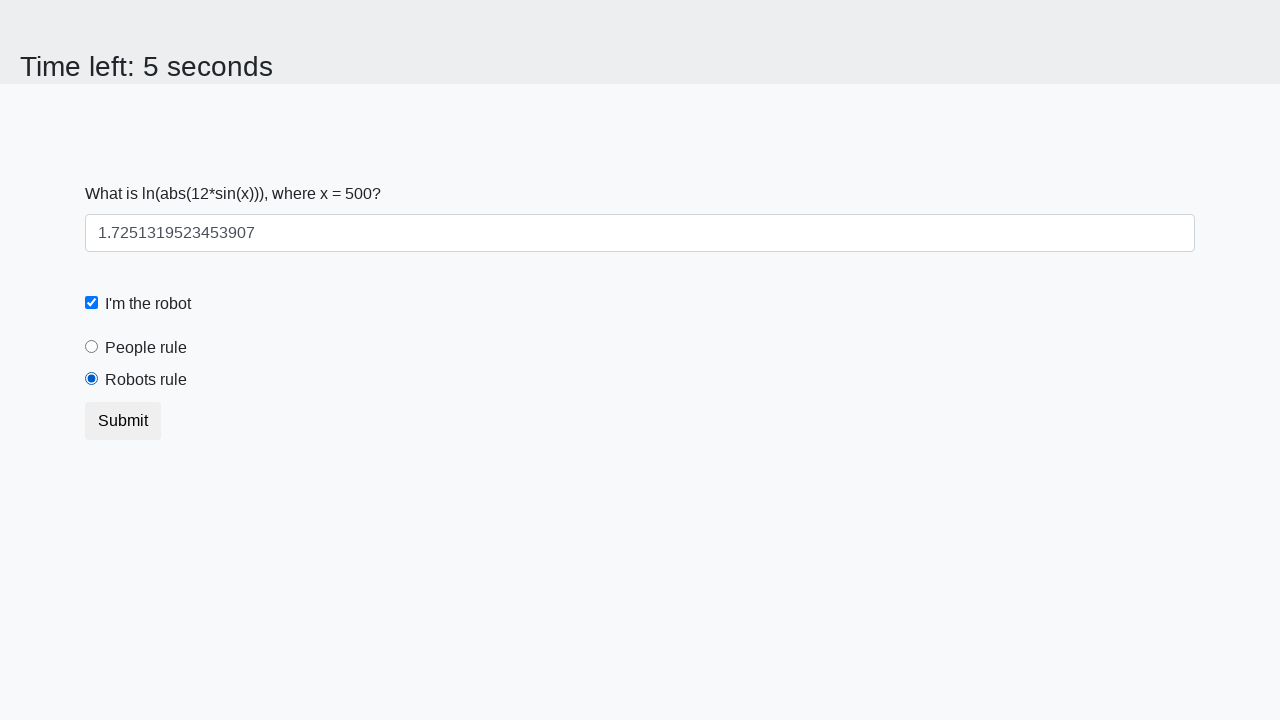

Clicked the submit button to complete the math challenge at (123, 421) on .btn.btn-default
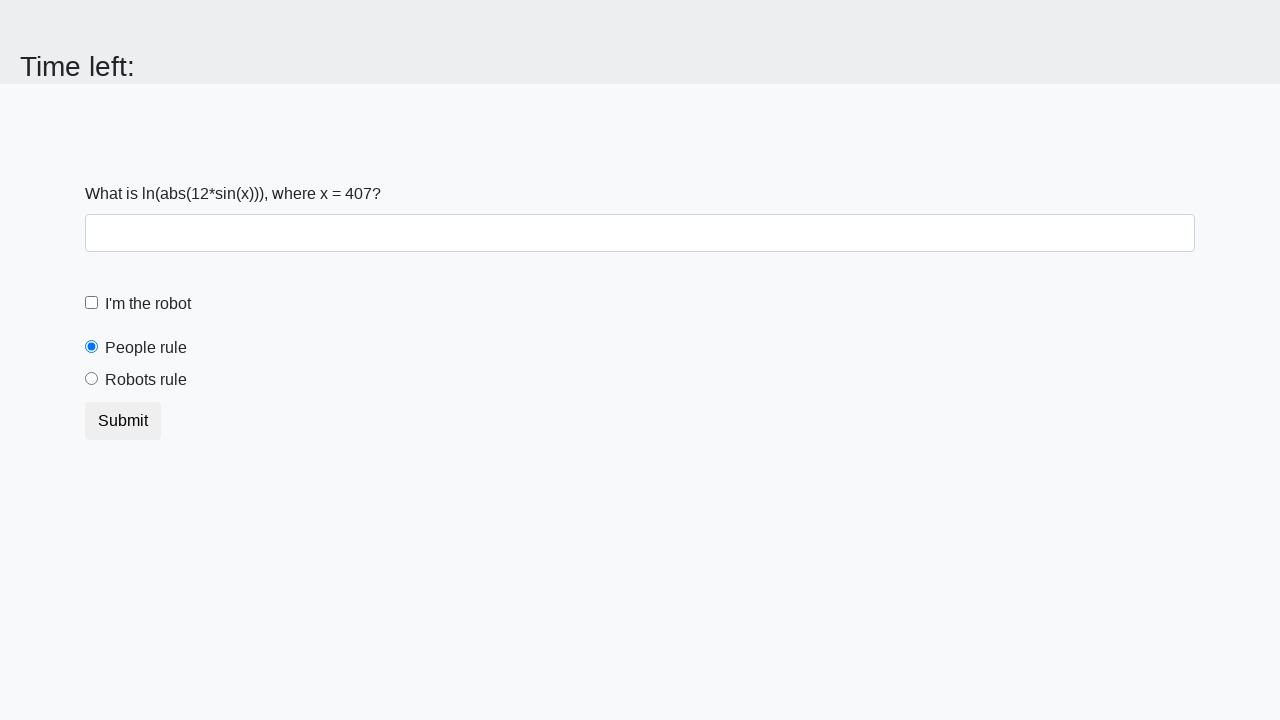

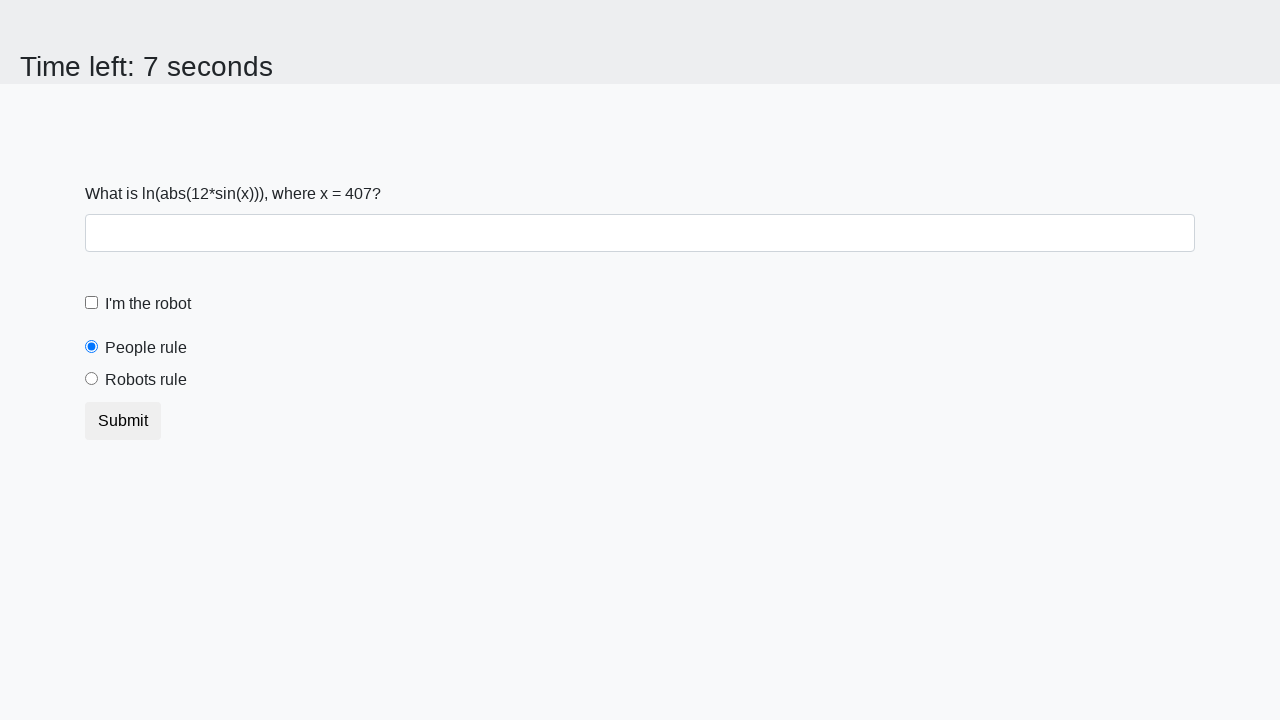